Tests iframe navigation by switching to nested iframes and entering text in an input field within the inner iframe

Starting URL: https://demo.automationtesting.in/Frames.html

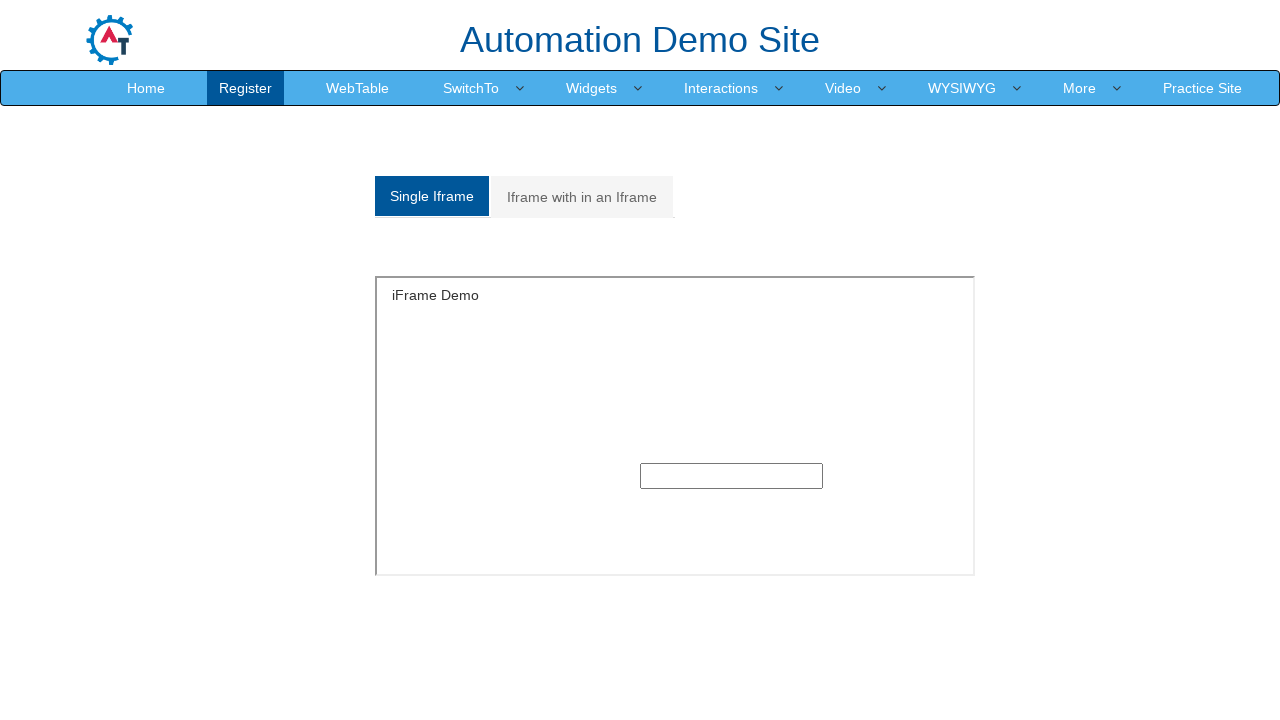

Clicked on the 'Iframe with in an Iframe' tab at (582, 197) on xpath=//a[normalize-space()='Iframe with in an Iframe']
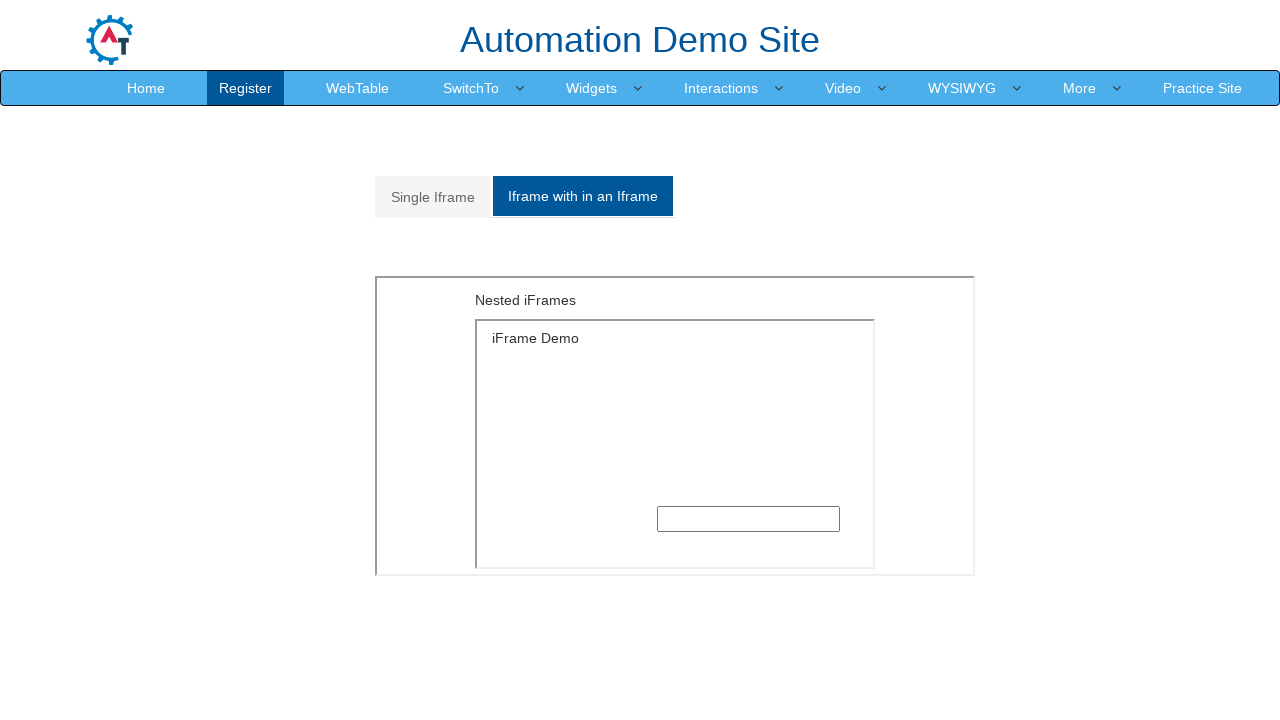

Located and switched to outer iframe
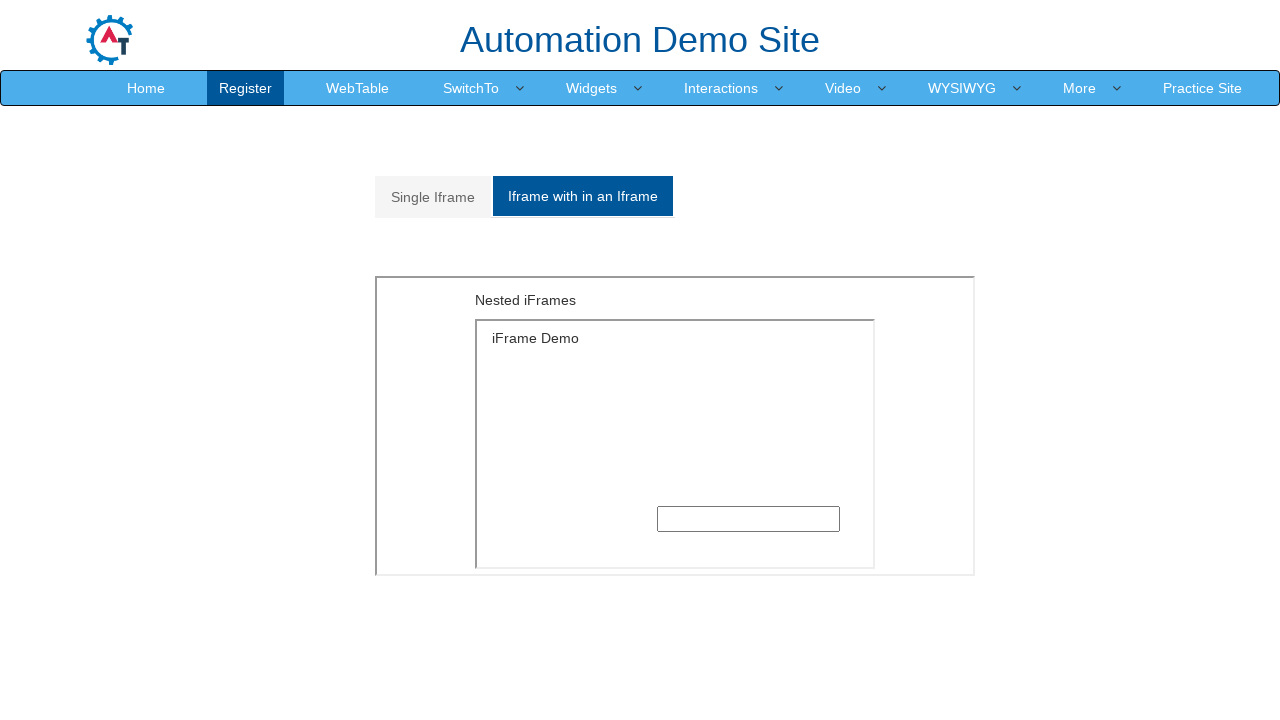

Located and switched to inner iframe within the outer frame
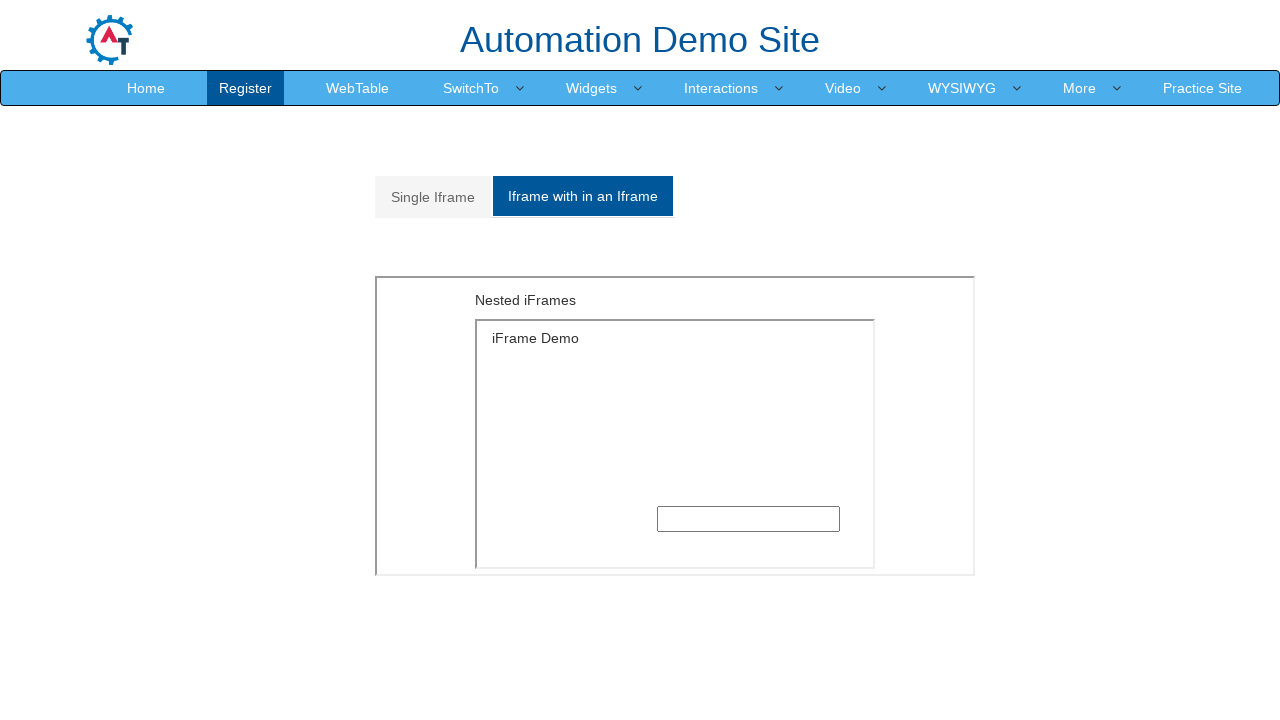

Filled text input field in the inner iframe with 'Welcome' on xpath=//*[@id='Multiple']/iframe >> internal:control=enter-frame >> xpath=/html/
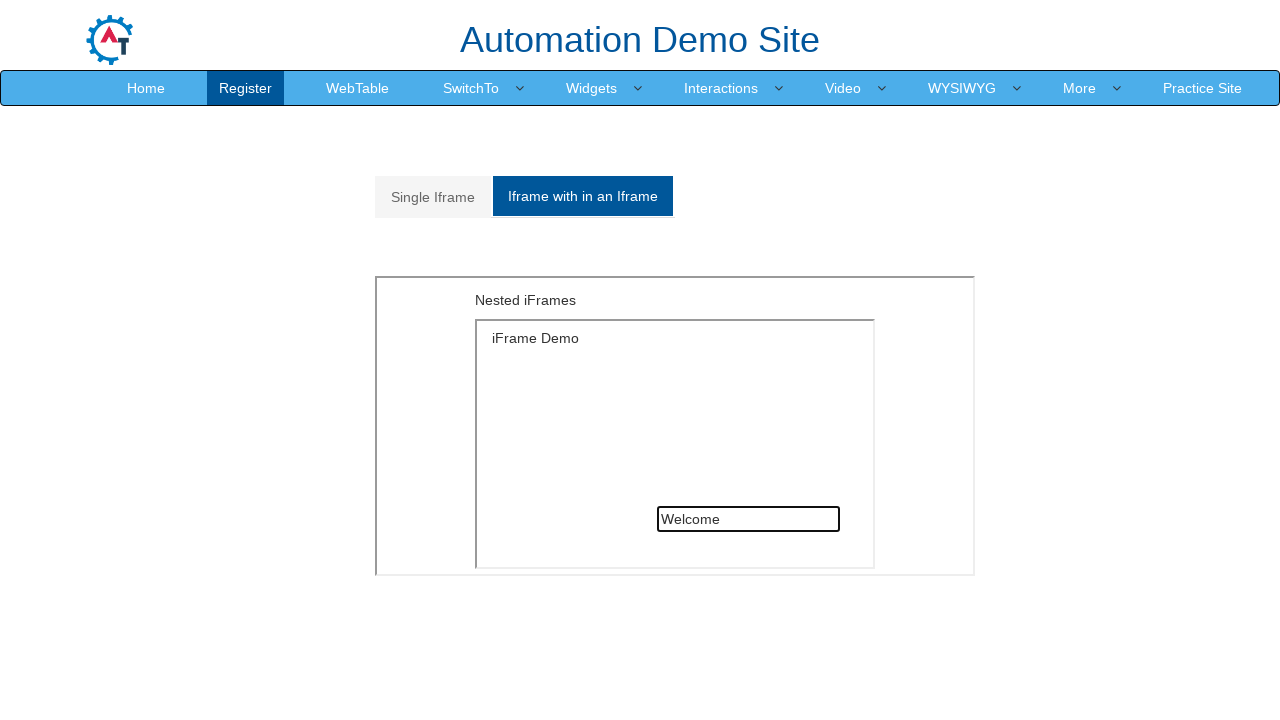

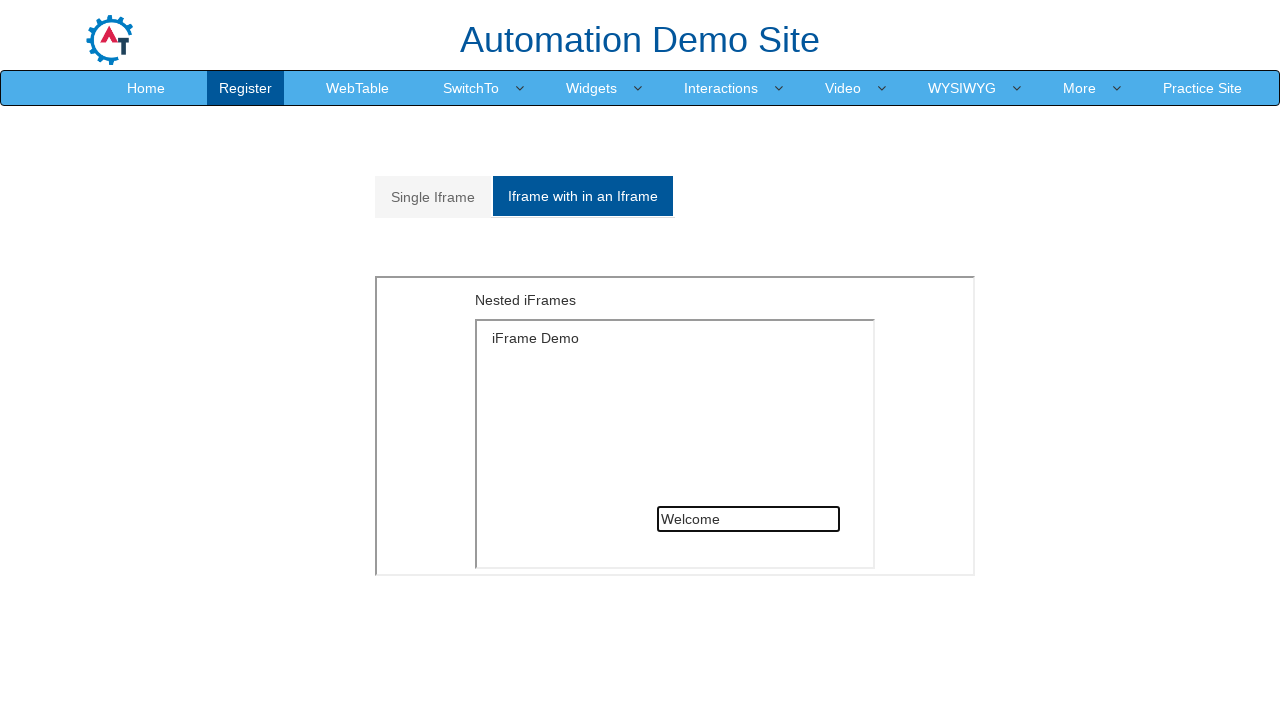